Navigates to a login practice page for visual testing purposes, verifying the page loads correctly.

Starting URL: https://rahulshettyacademy.com/loginpagePractise/

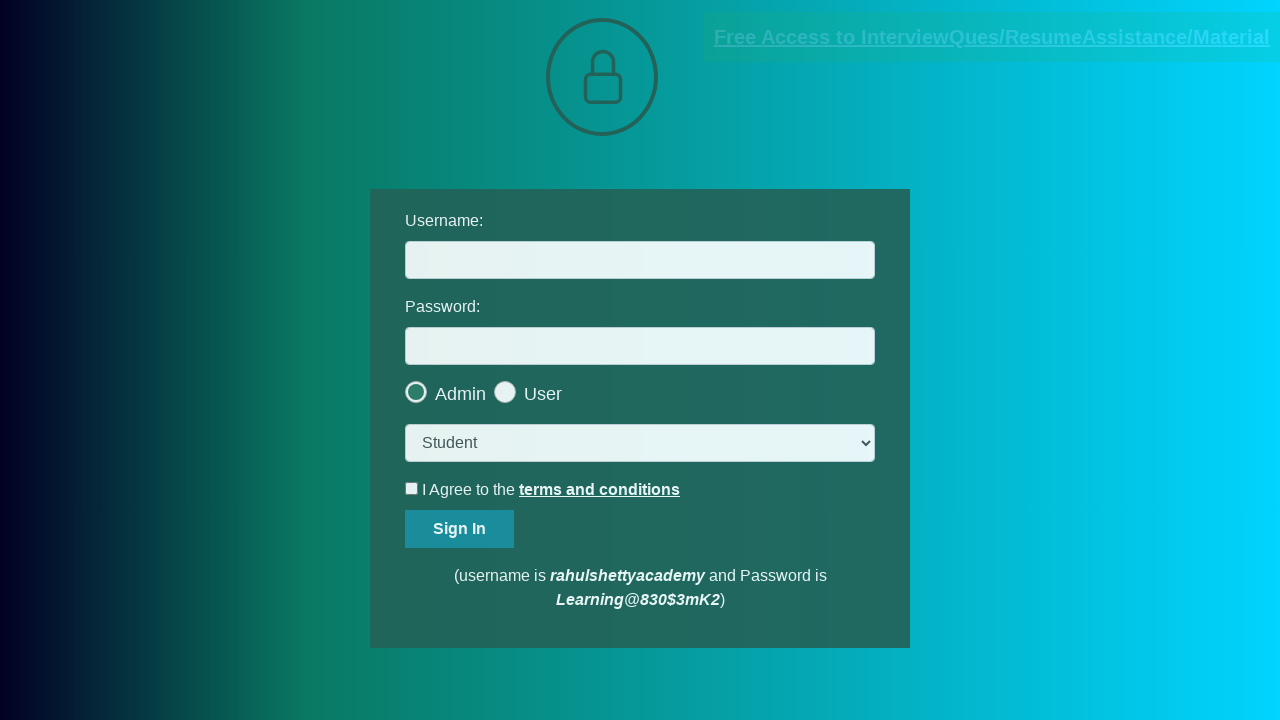

Waited for page to reach networkidle load state
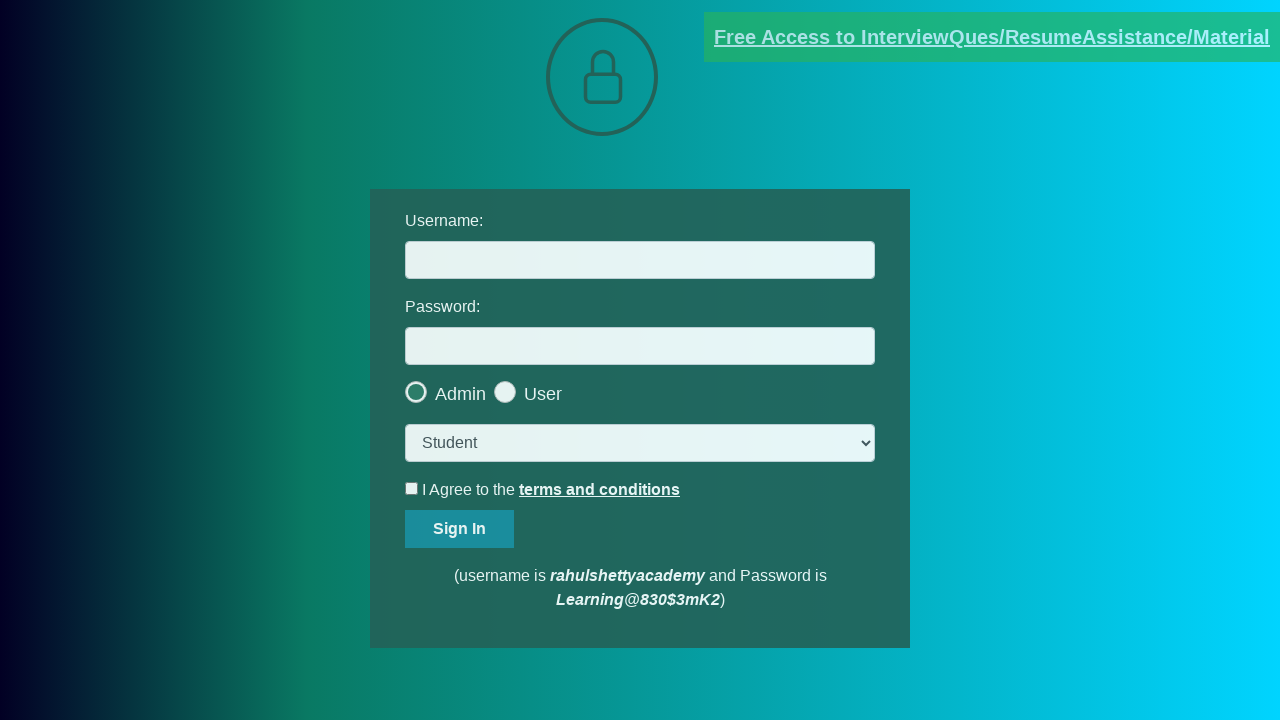

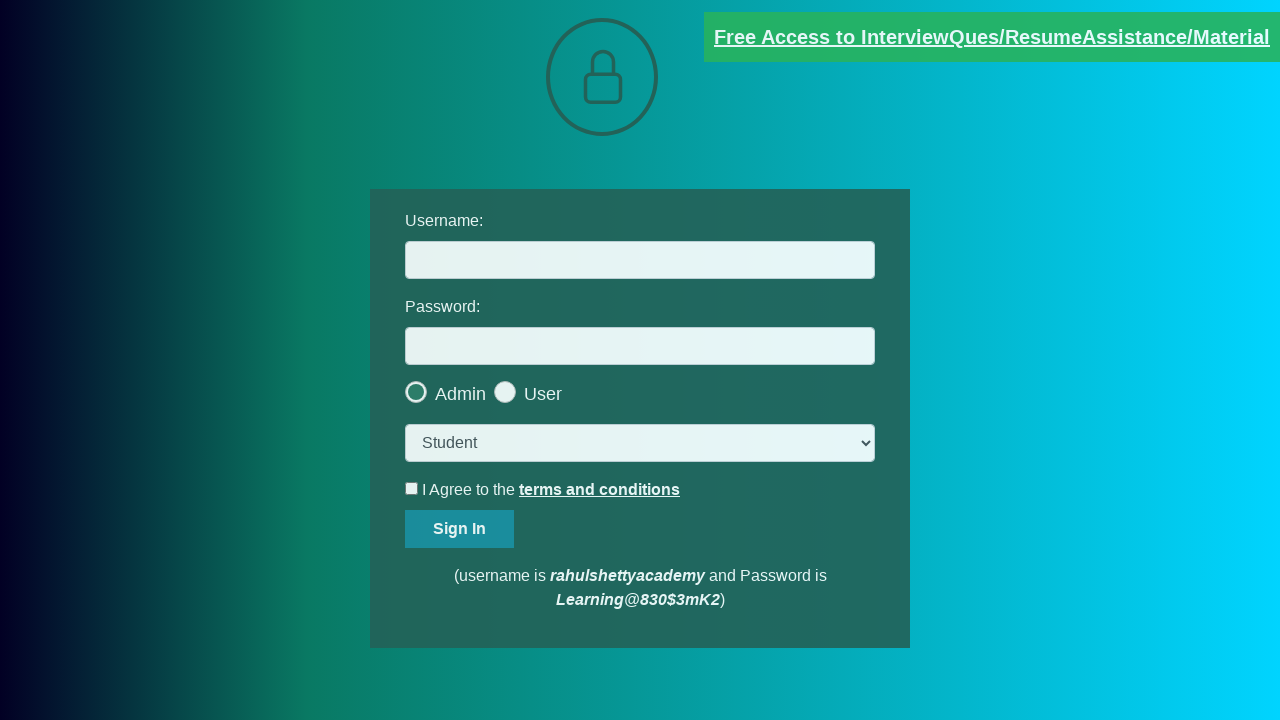